Tests opening multiple links in new tabs by iterating through footer links and using keyboard shortcuts

Starting URL: http://qaclickacademy.com/practice.php

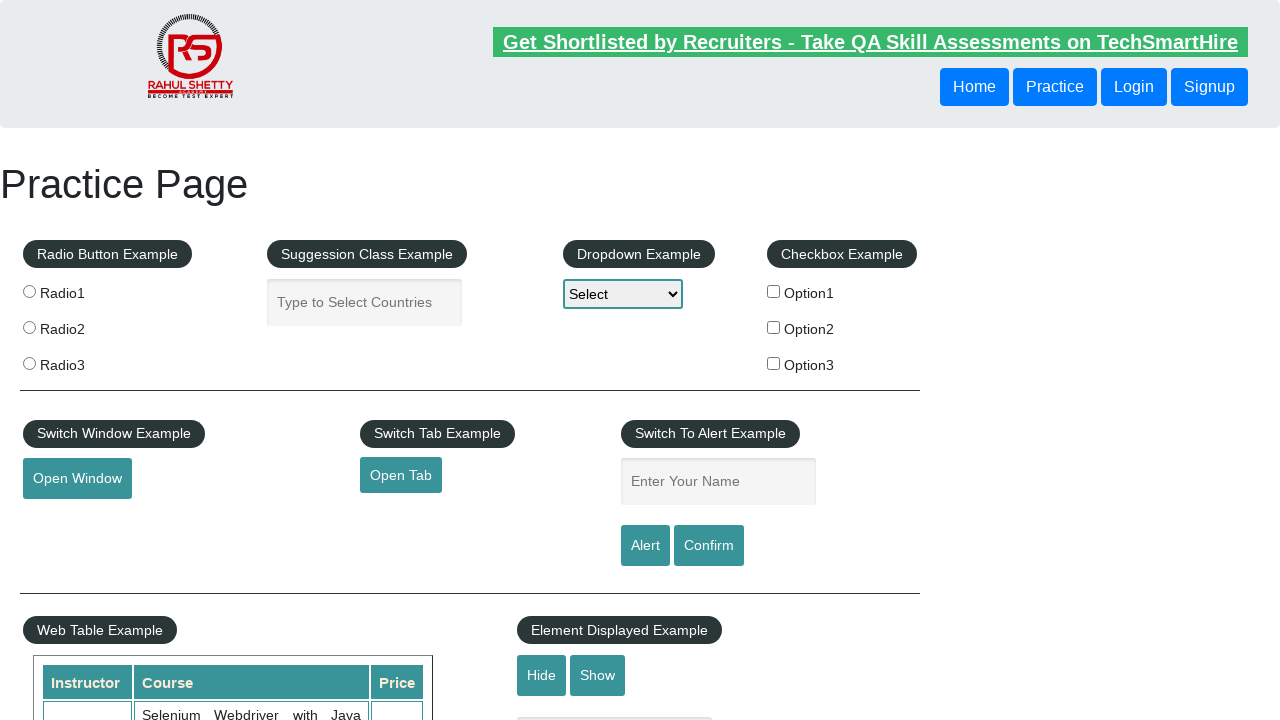

Footer section loaded
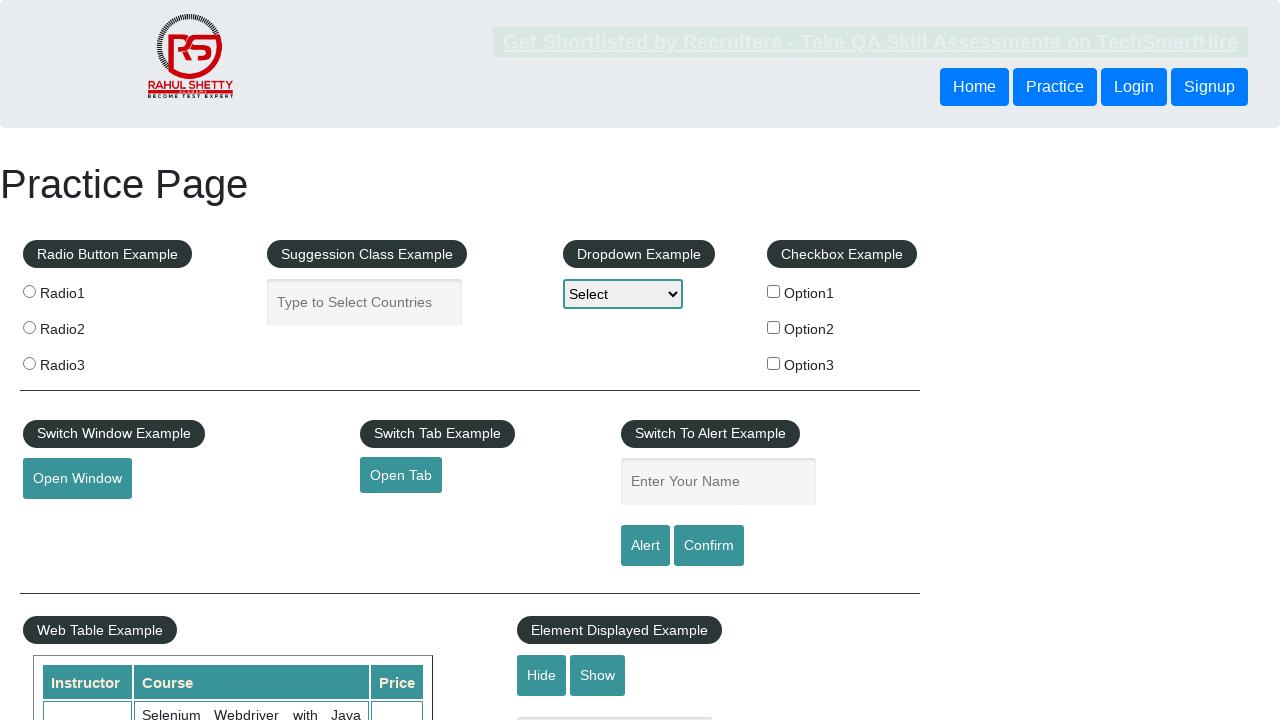

Located footer first column links
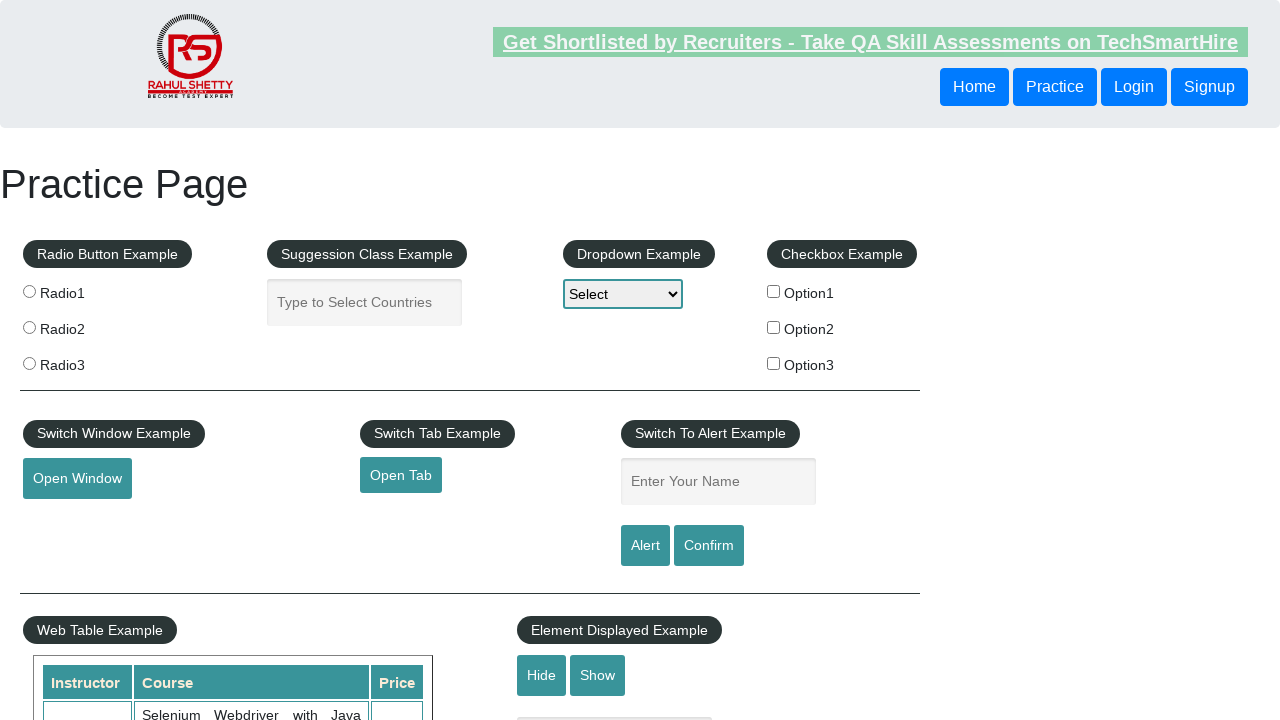

Found 5 footer links in first column
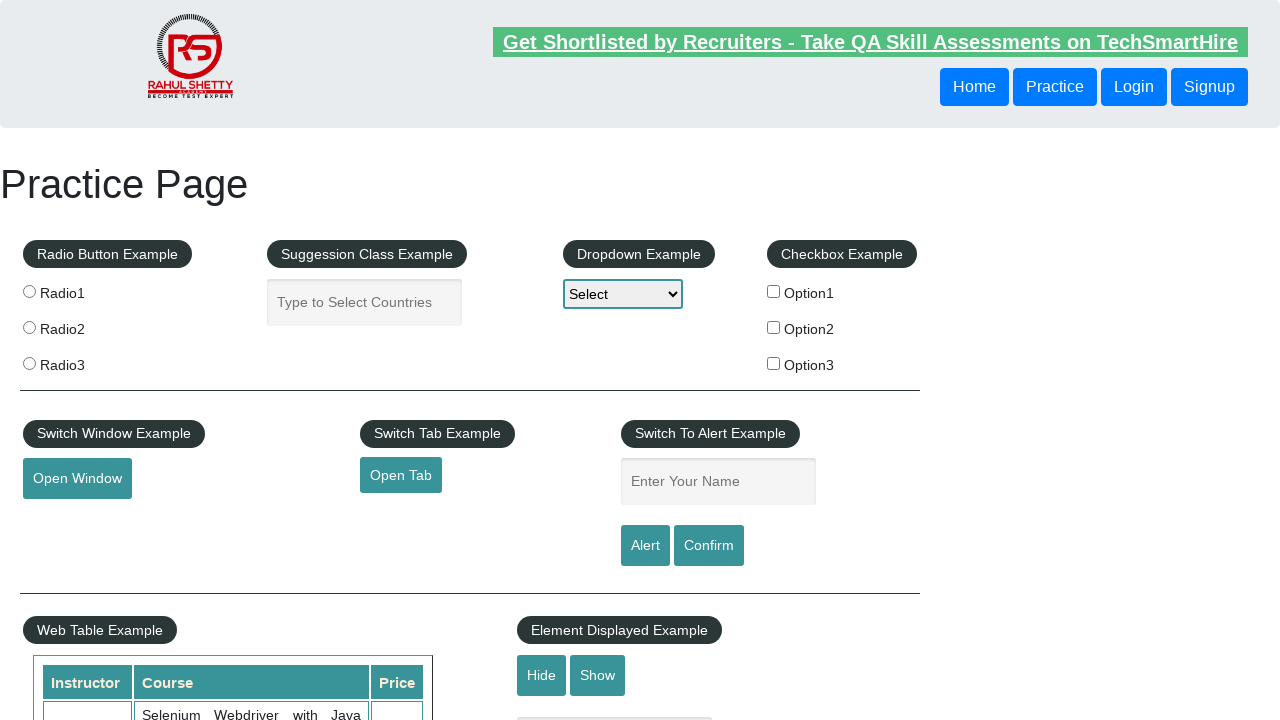

Opened footer link 1 in new tab using Ctrl+Click at (68, 520) on xpath=//table/tbody/tr/td[1]/ul//a >> nth=1
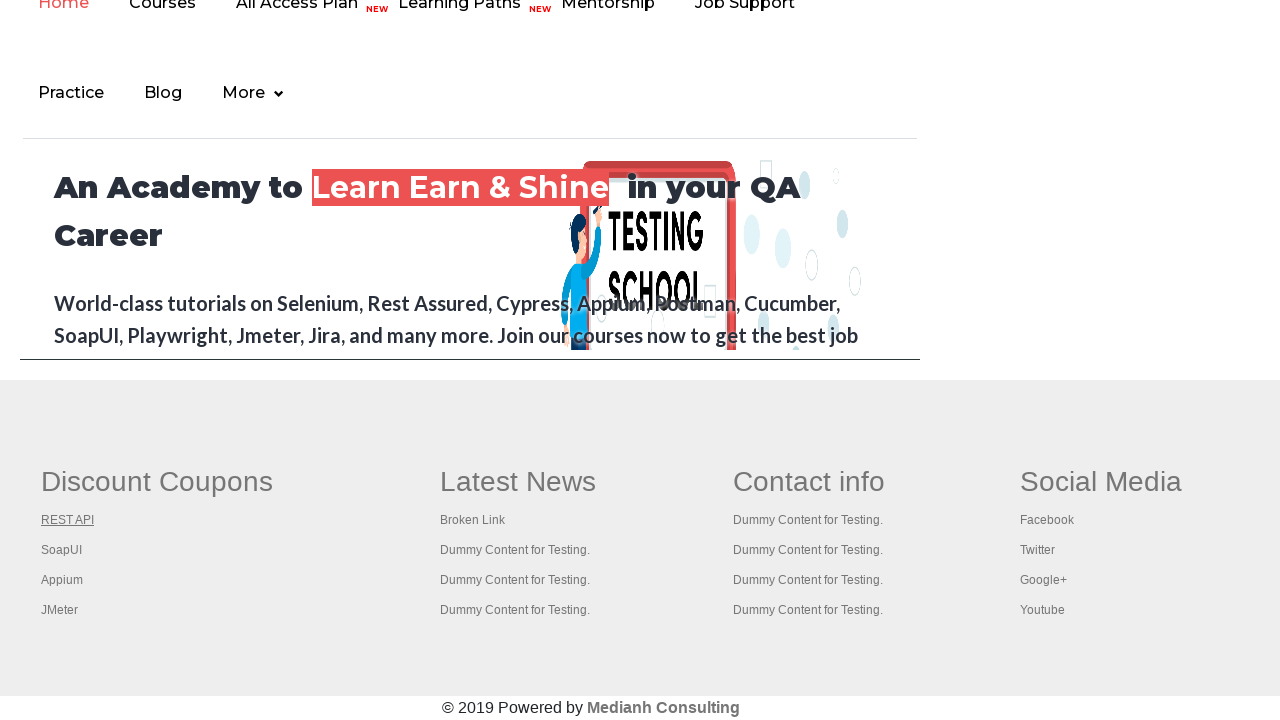

Opened footer link 2 in new tab using Ctrl+Click at (62, 550) on xpath=//table/tbody/tr/td[1]/ul//a >> nth=2
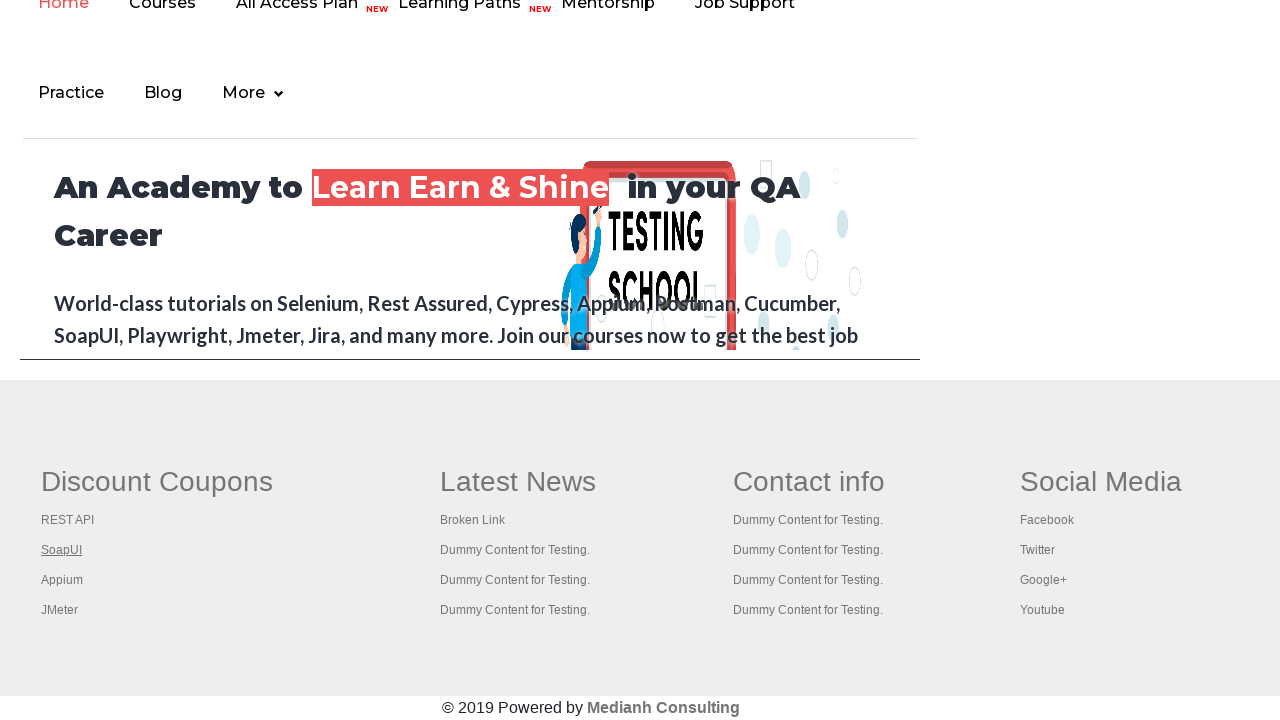

Opened footer link 3 in new tab using Ctrl+Click at (62, 580) on xpath=//table/tbody/tr/td[1]/ul//a >> nth=3
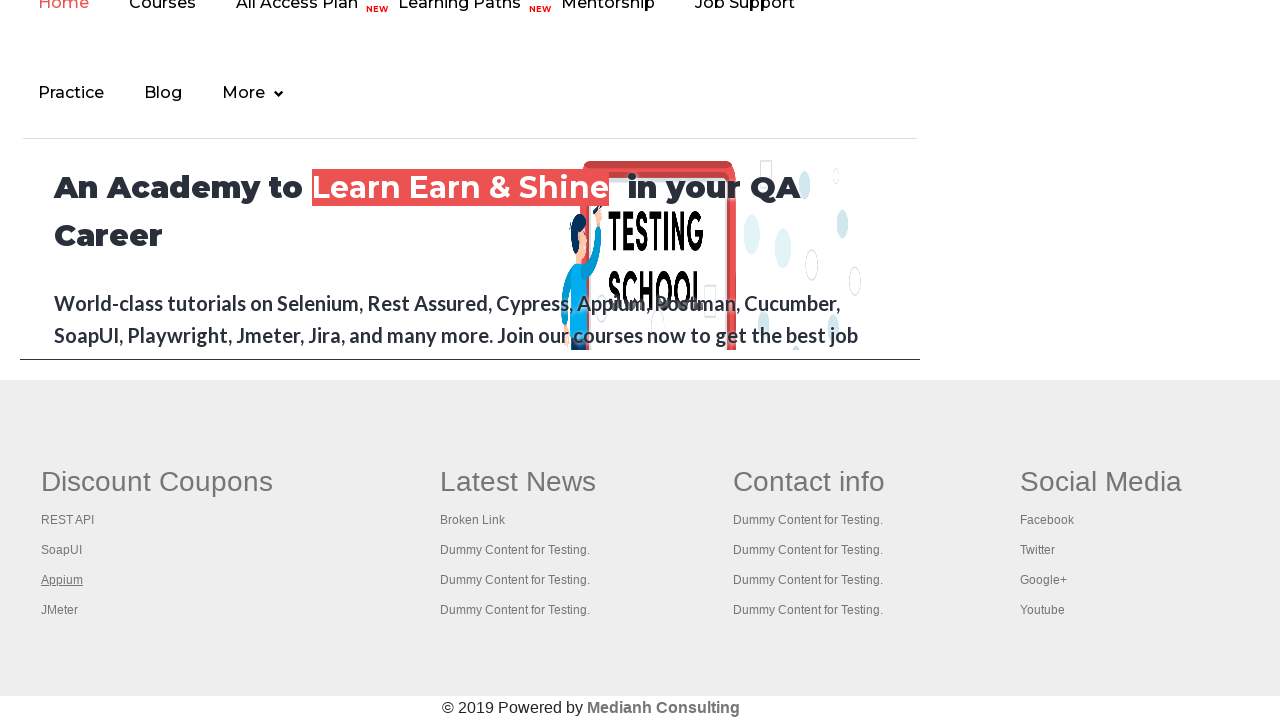

Opened footer link 4 in new tab using Ctrl+Click at (60, 610) on xpath=//table/tbody/tr/td[1]/ul//a >> nth=4
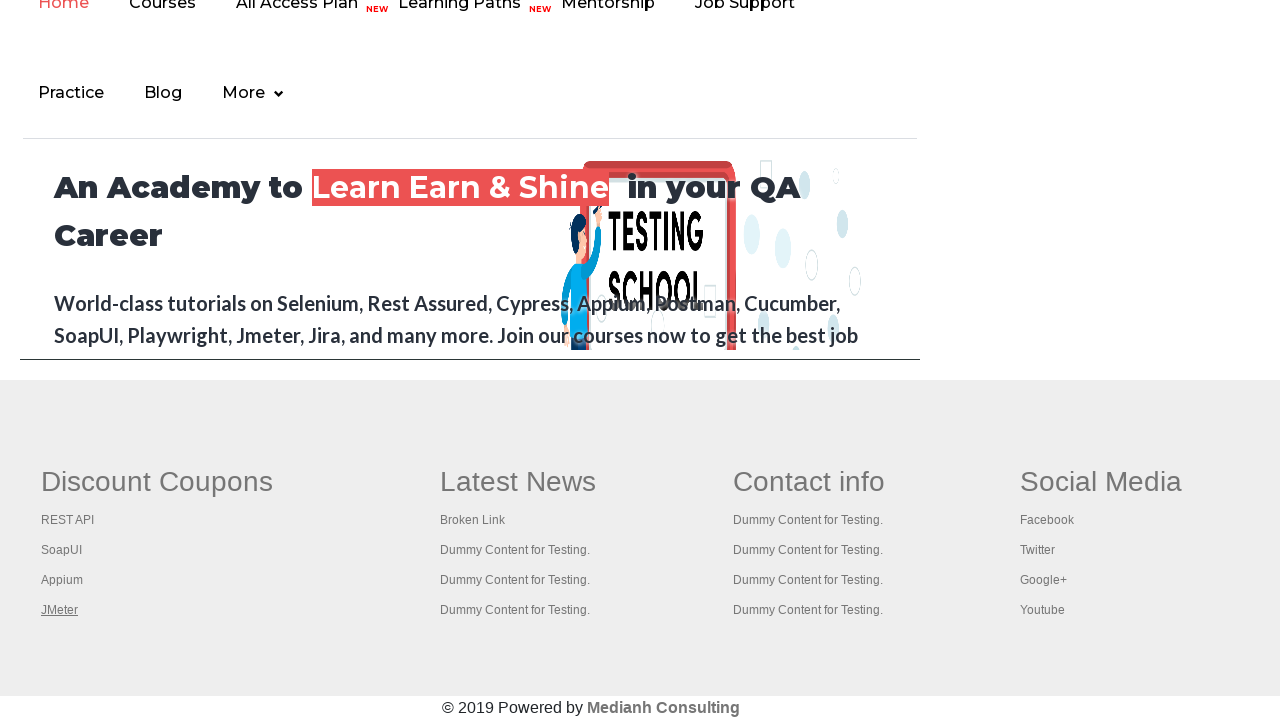

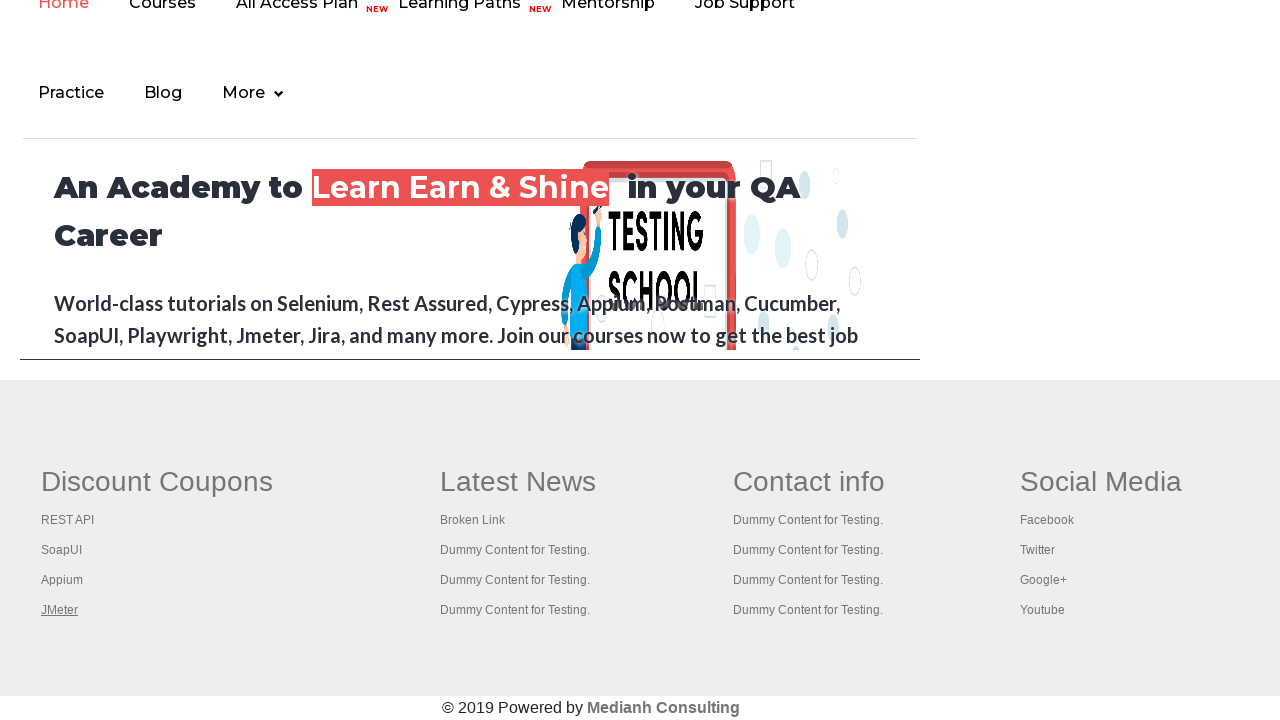